Tests form filling functionality on Cypress's example actions page by entering email, password, name, description, and coupon code into various form fields.

Starting URL: https://example.cypress.io/commands/actions

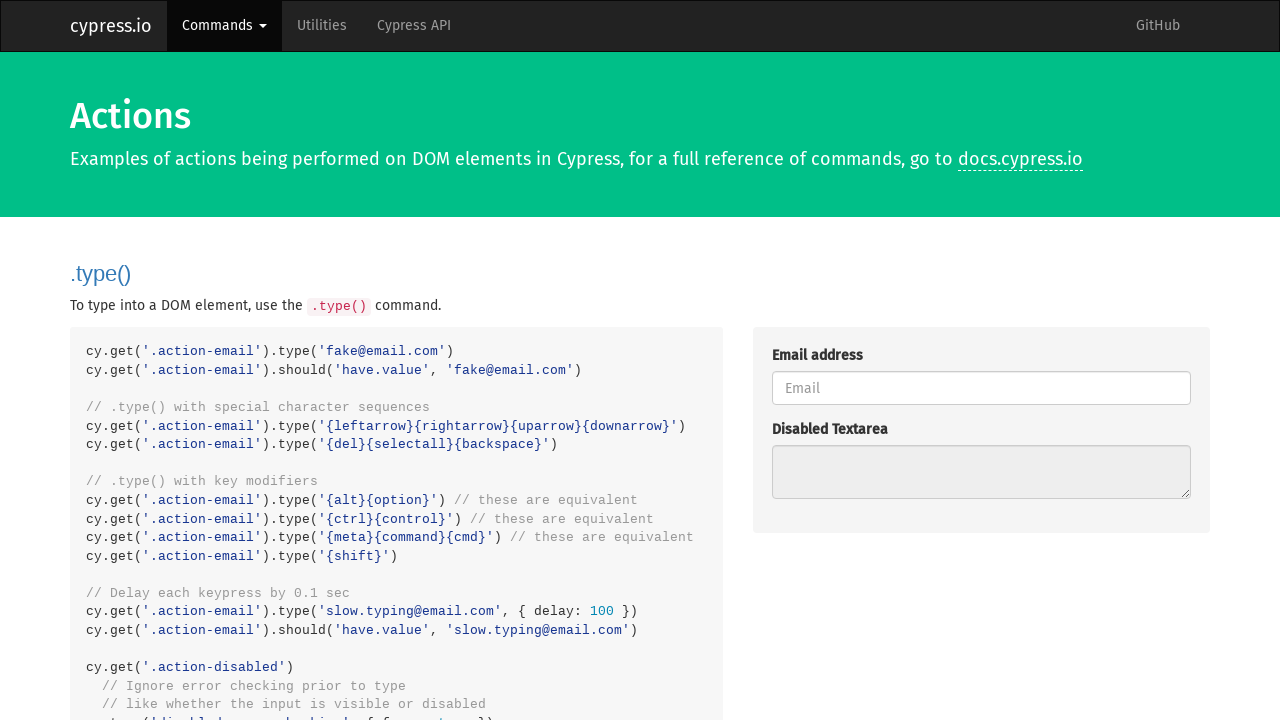

Clicked on email field at (981, 388) on internal:attr=[placeholder="Email"i]
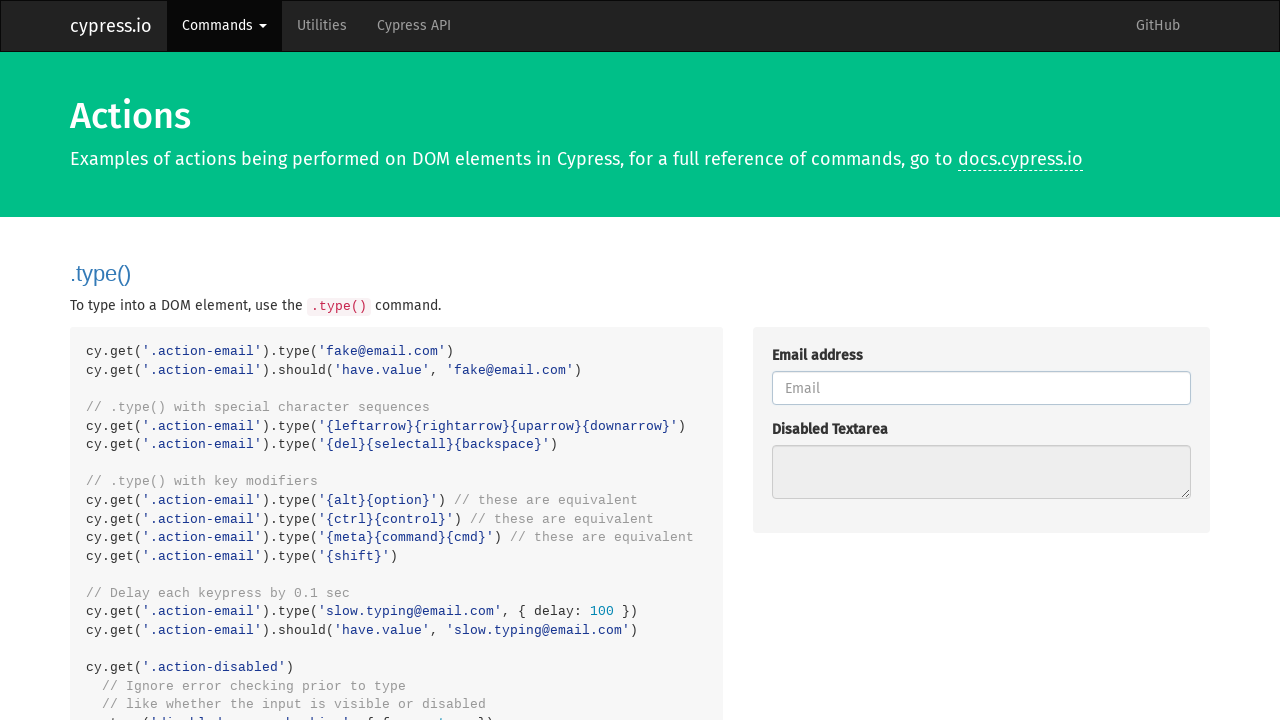

Filled email field with user7394@testmail.com on internal:attr=[placeholder="Email"i]
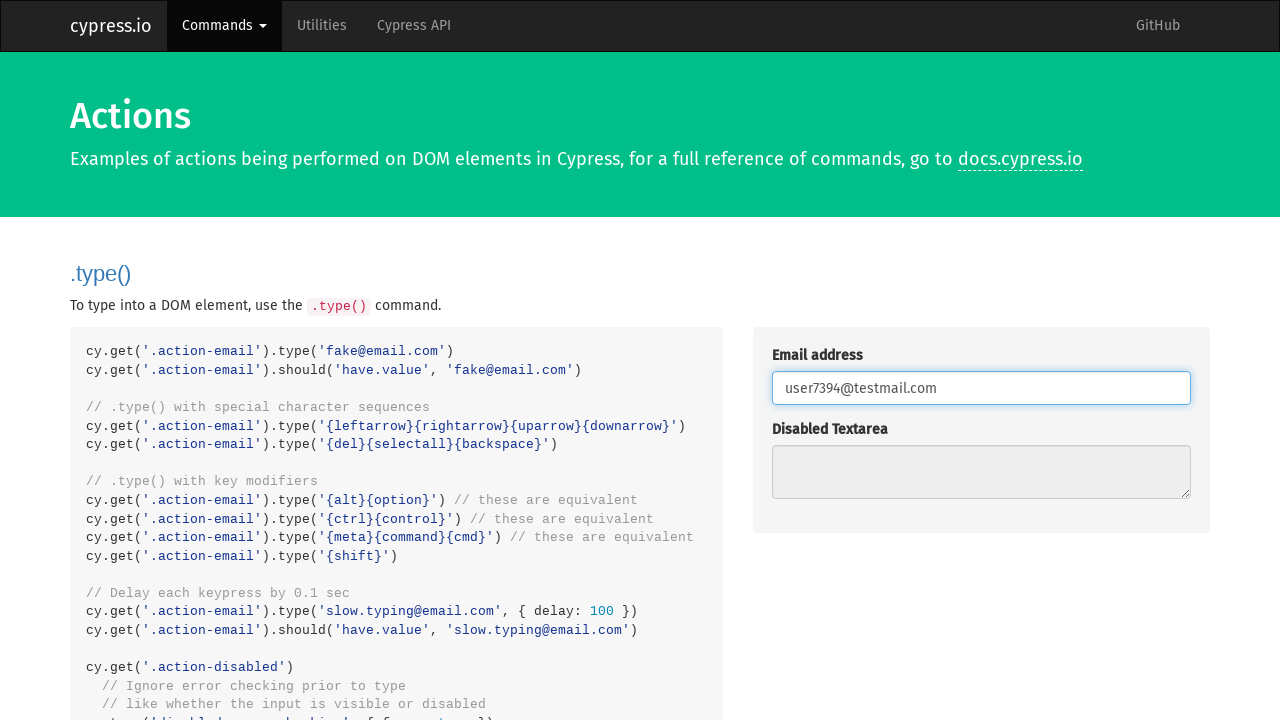

Clicked on password field at (981, 361) on internal:attr=[placeholder="Password"i]
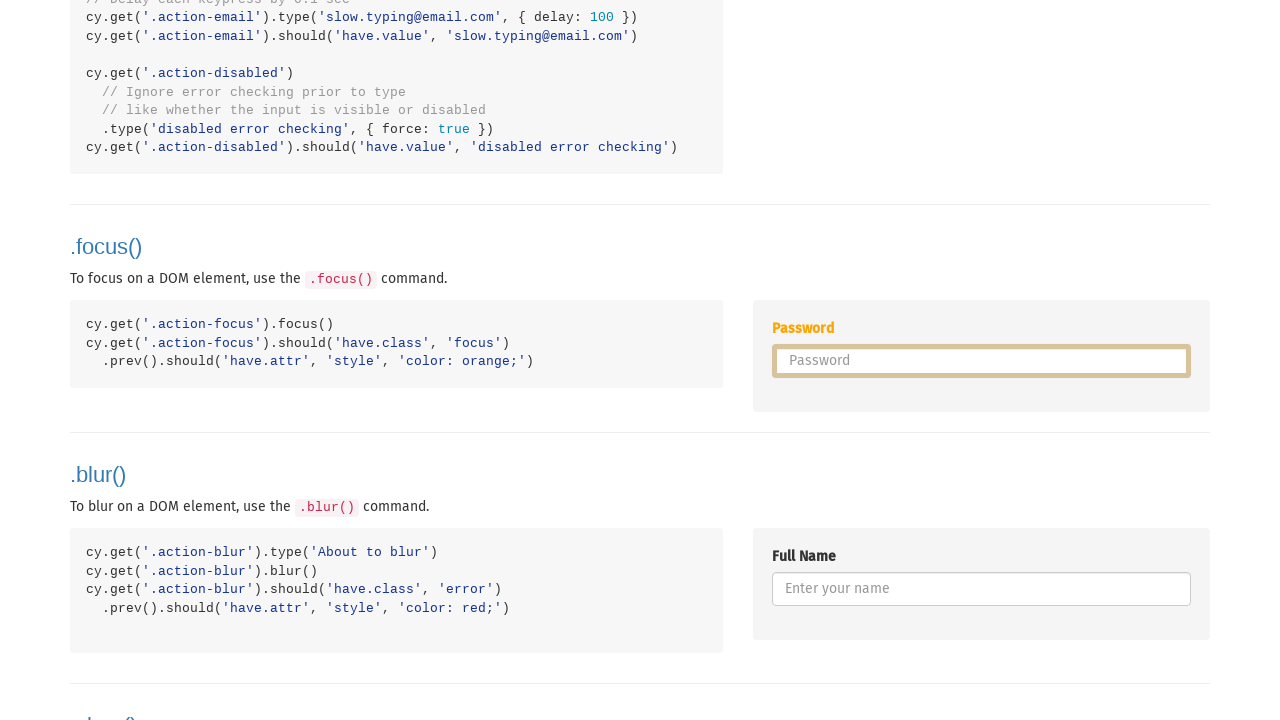

Filled password field with xK9mP2qL5nR8 on internal:attr=[placeholder="Password"i]
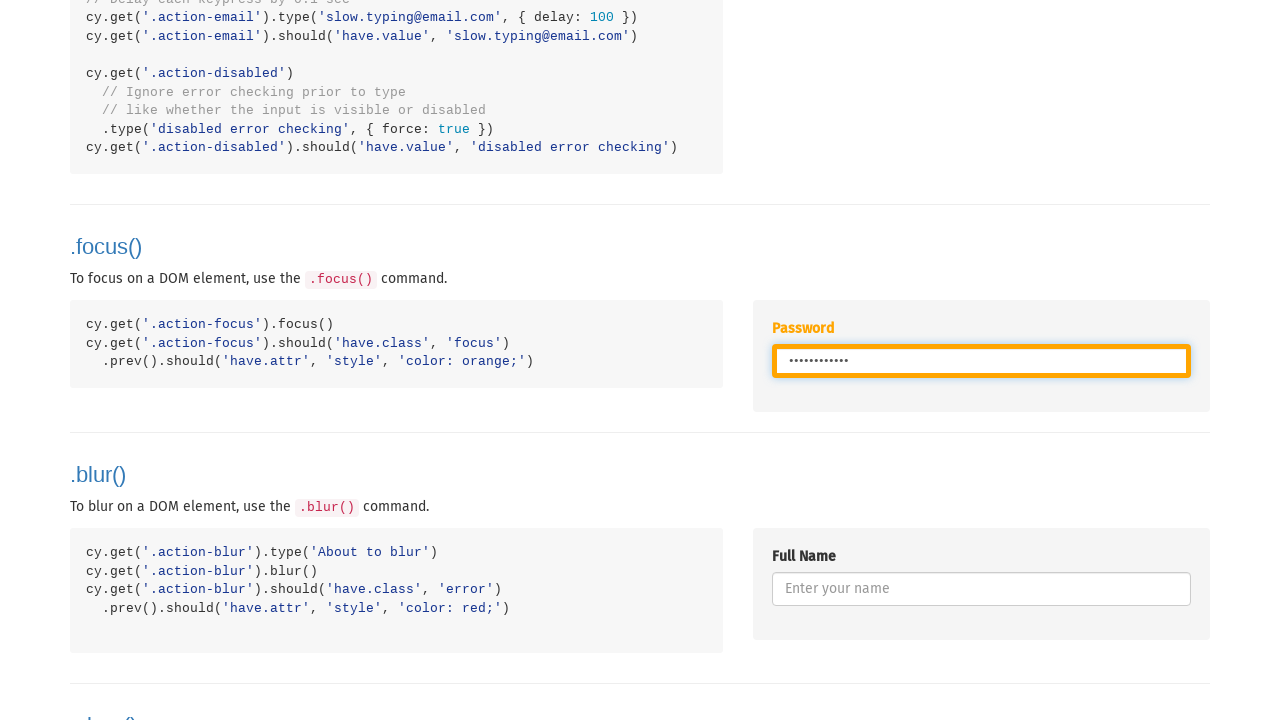

Clicked on name field at (981, 589) on internal:attr=[placeholder="Enter your name"i]
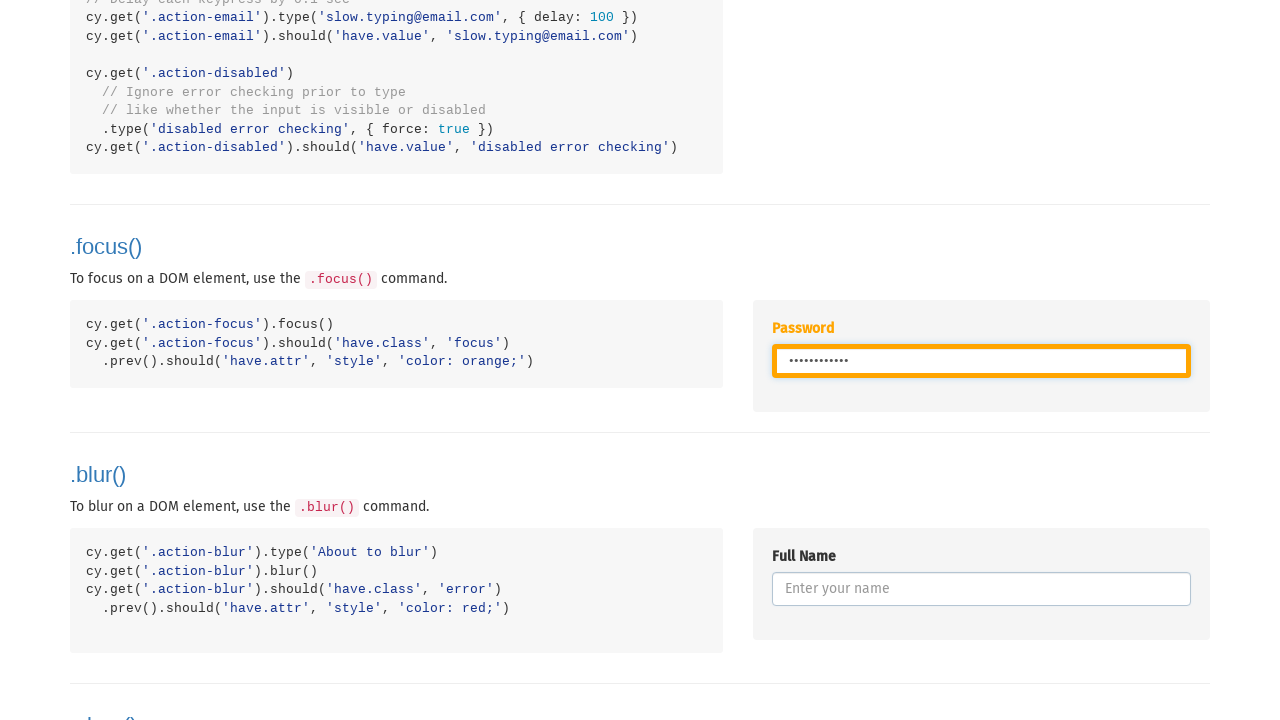

Filled name field with TestUser_Delta42 on internal:attr=[placeholder="Enter your name"i]
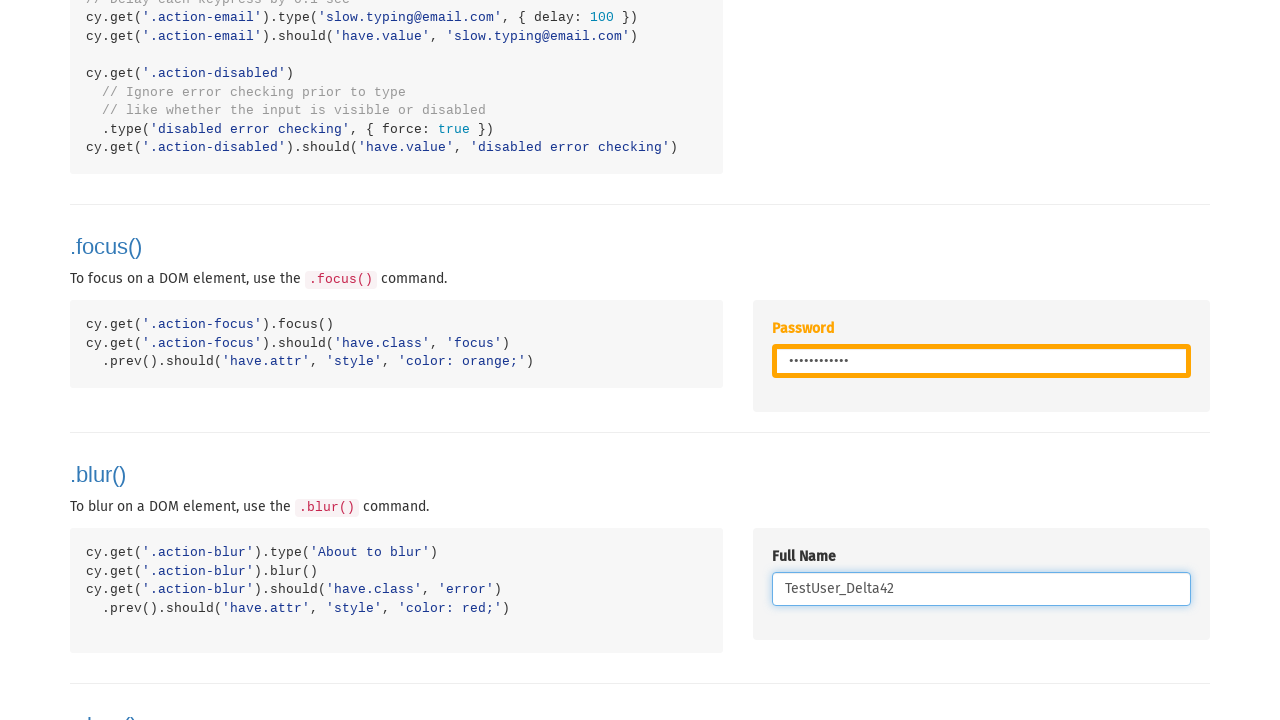

Clicked on description field at (981, 361) on internal:label="Describe:"i
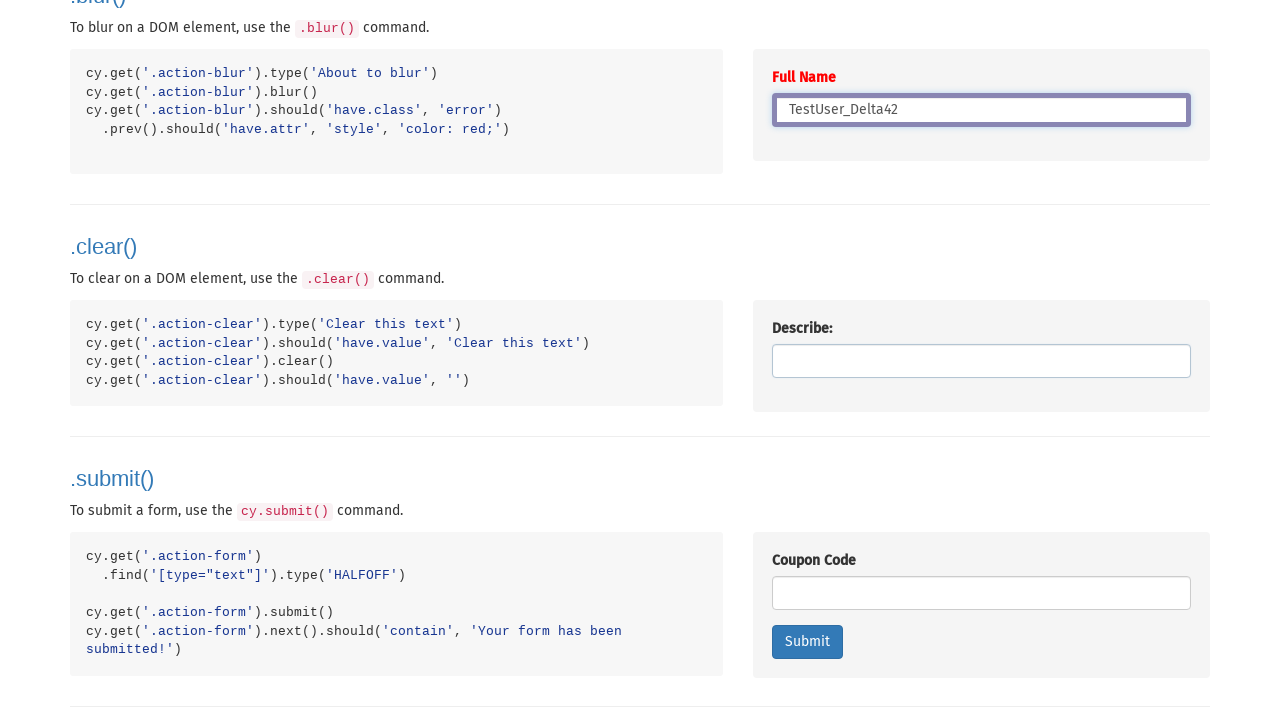

Filled description field with Lorem ipsum text on internal:label="Describe:"i
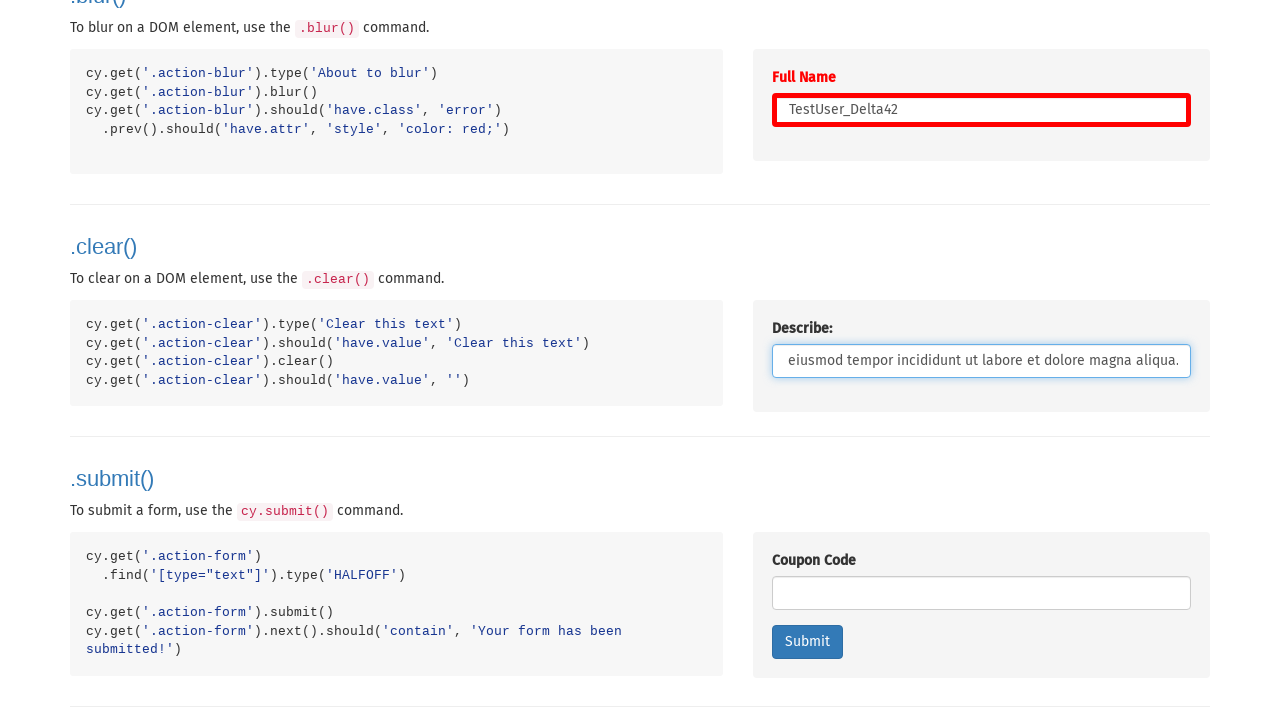

Clicked on coupon code field at (981, 593) on internal:label="Coupon Code"i
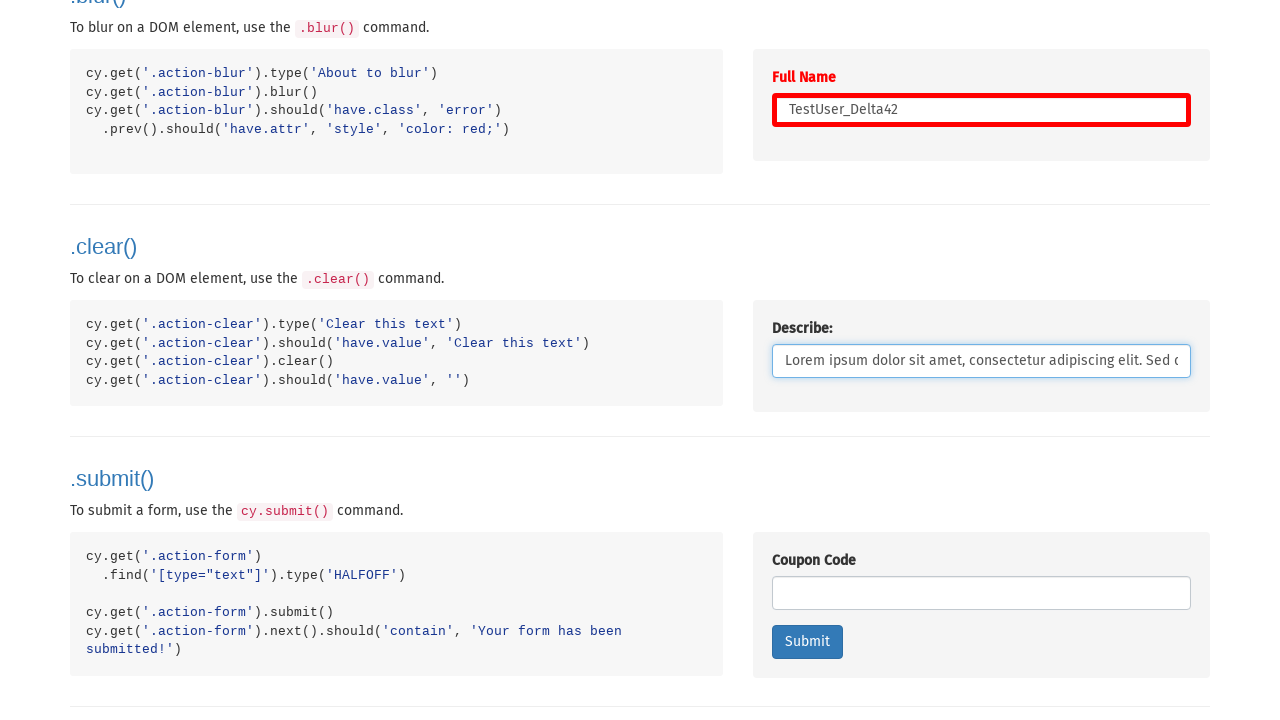

Filled coupon code field with COUPON-A7BX3KM9PQ on internal:label="Coupon Code"i
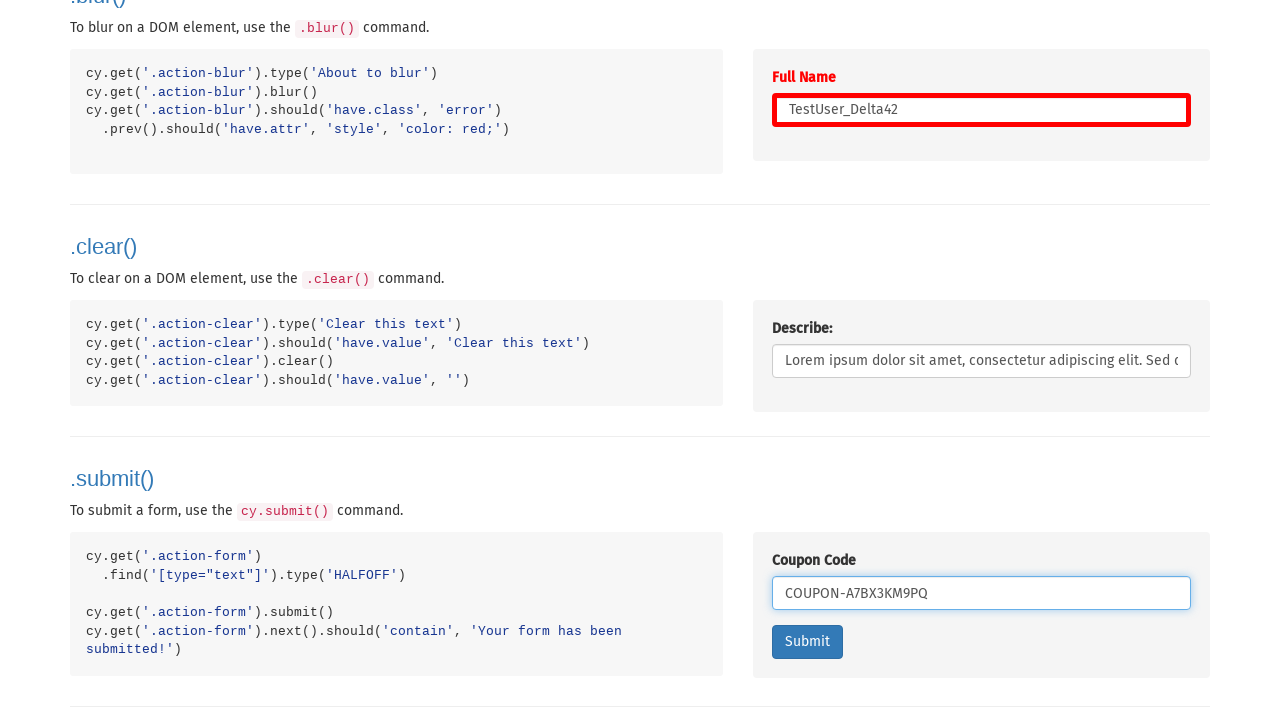

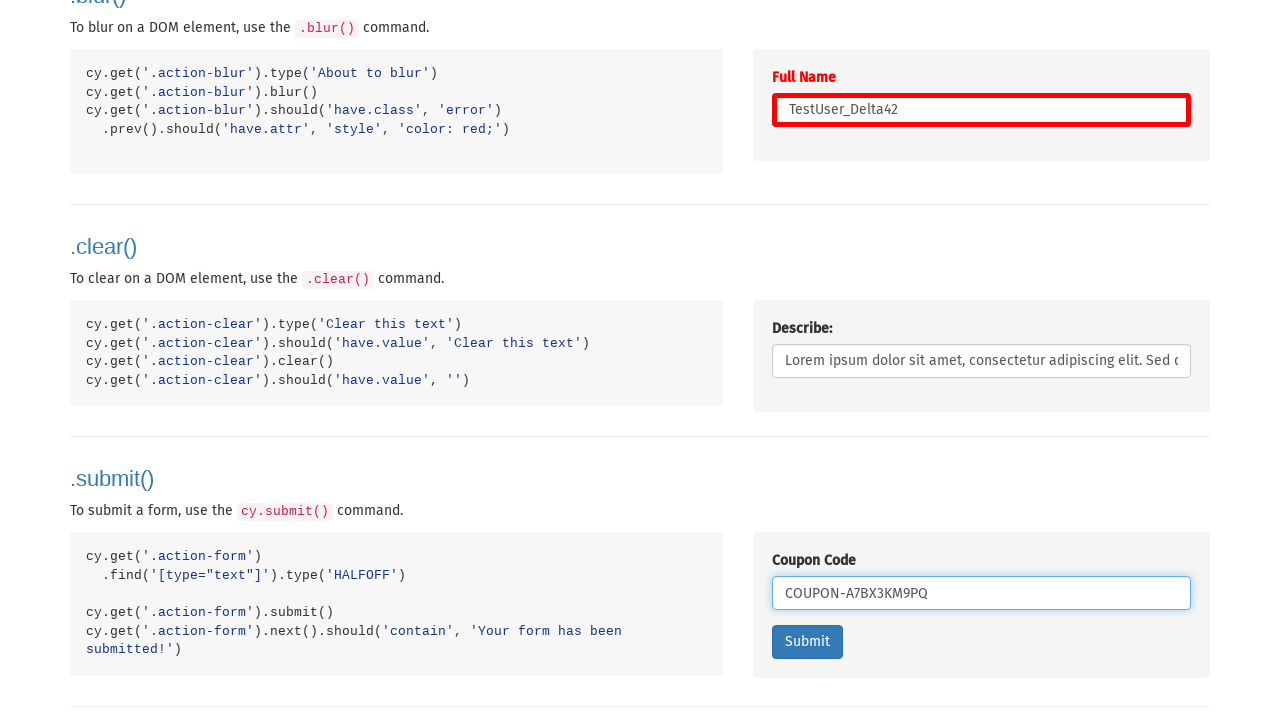